Tests alert handling functionality by triggering and interacting with different types of JavaScript alerts on the page

Starting URL: https://leafground.com/alert.xhtml

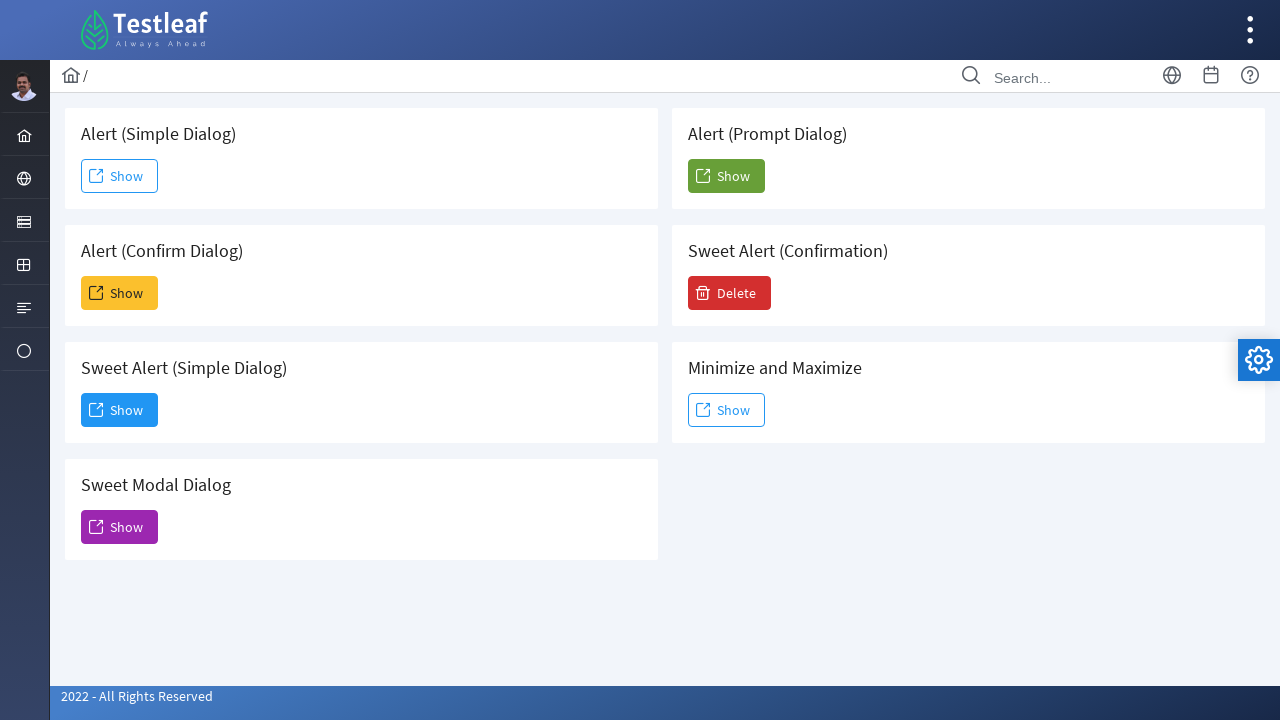

Clicked first 'Show' button to trigger simple alert at (120, 176) on xpath=//span[text()='Show']
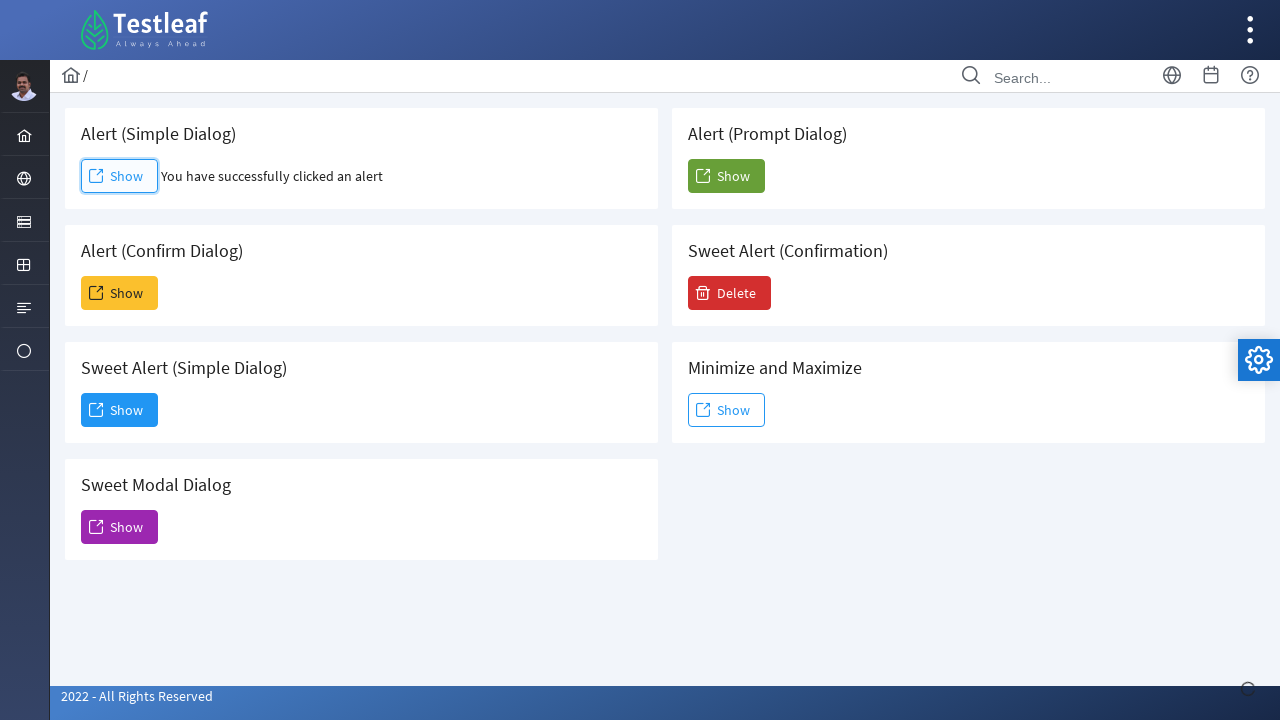

Set up dialog handler to accept alerts
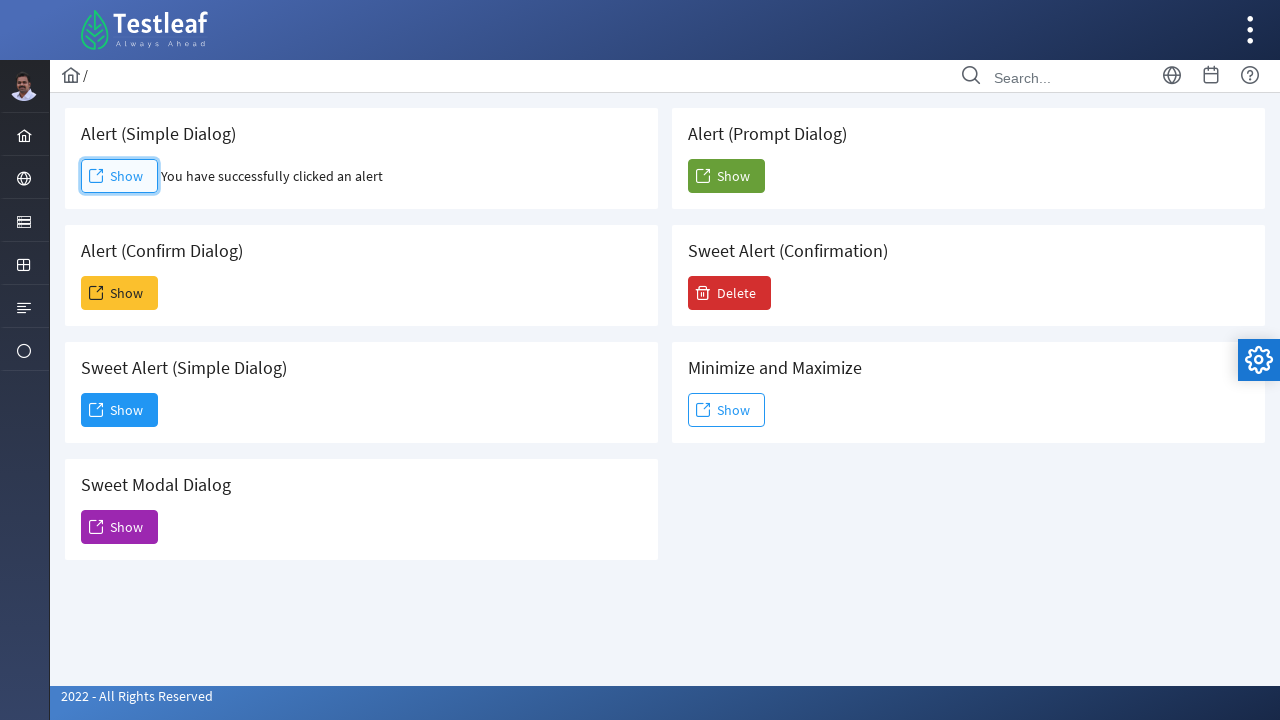

Waited 3 seconds for simple alert to be processed
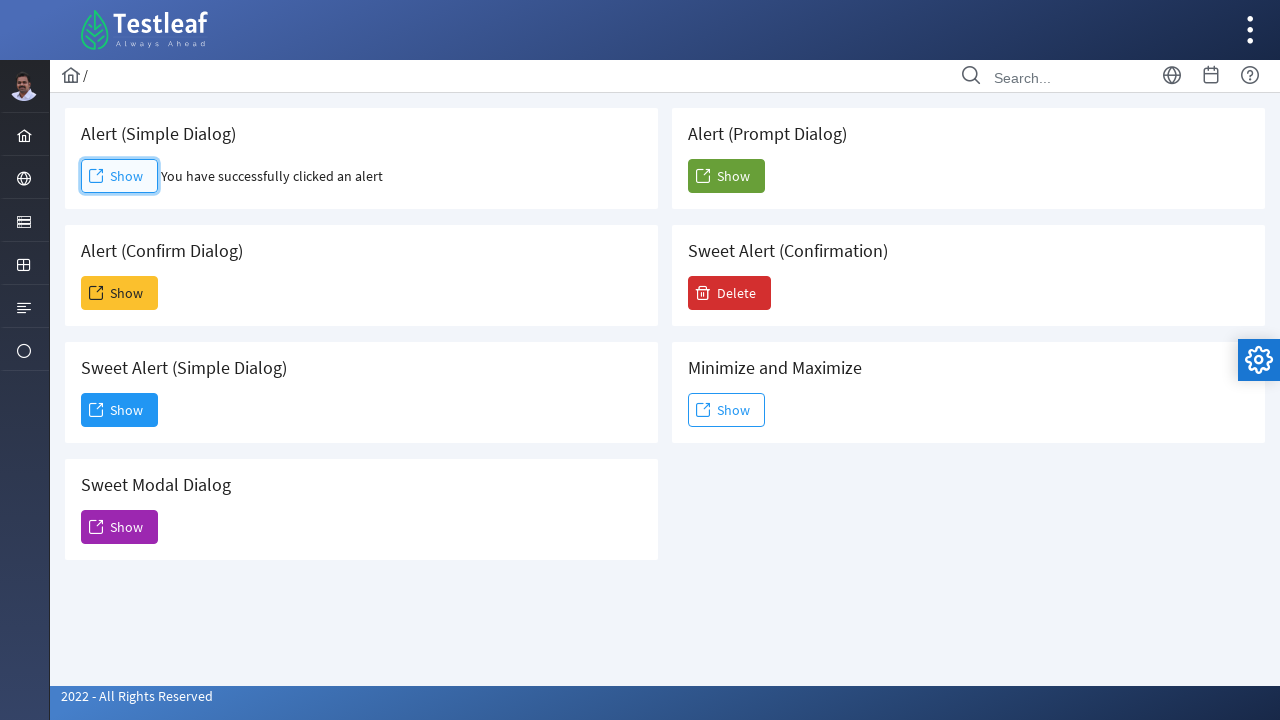

Clicked second 'Show' button to trigger confirm alert at (120, 293) on xpath=(//span[text()='Show'])[2]
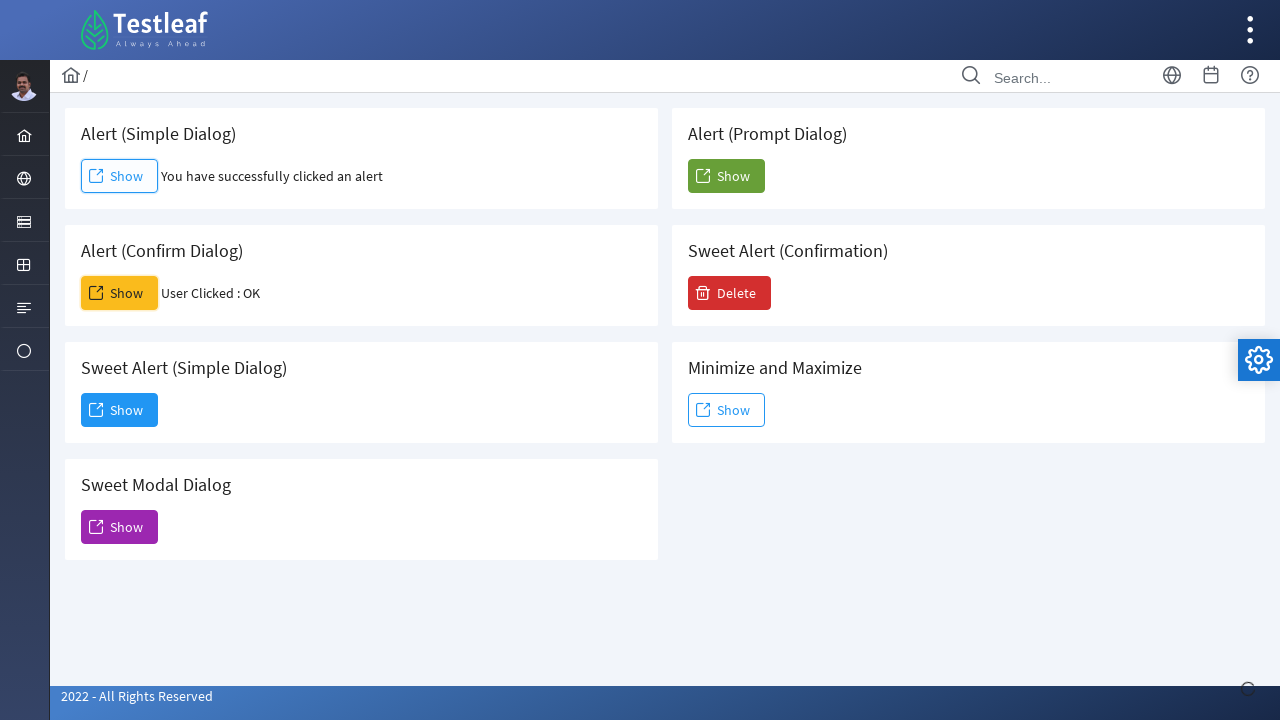

Set up dialog handler to dismiss alerts
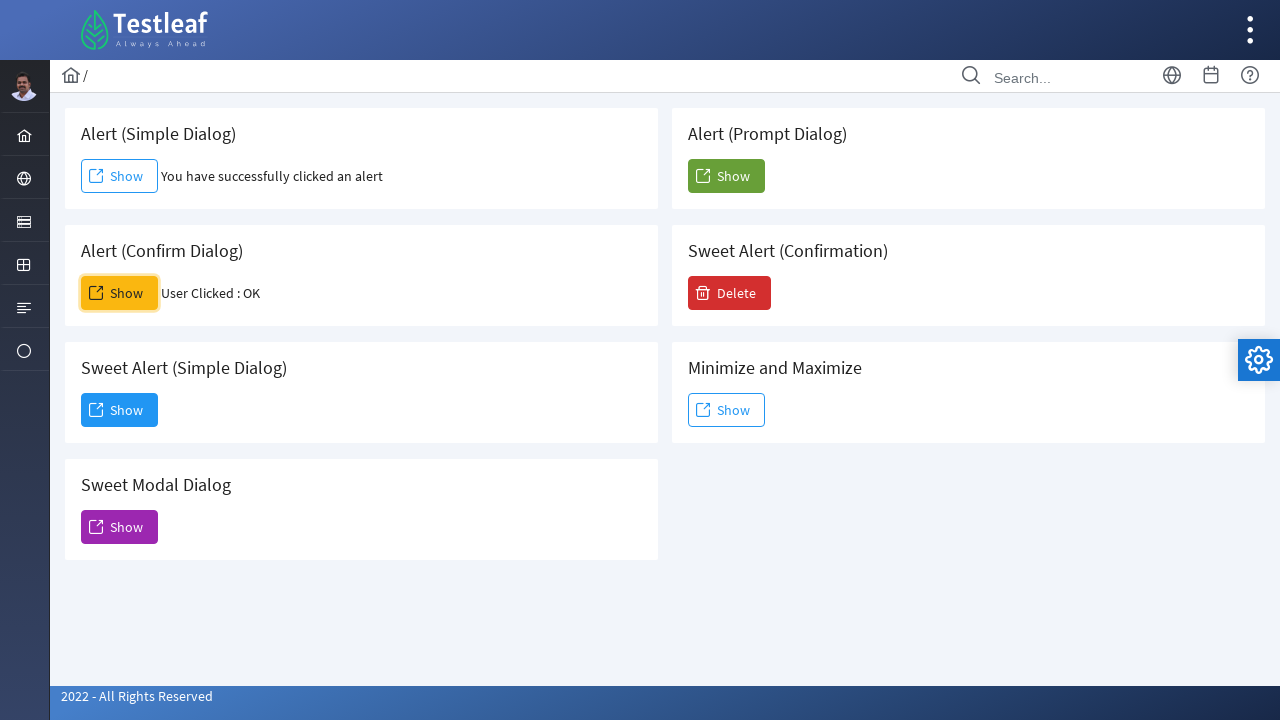

Waited 3 seconds for confirm alert to be processed
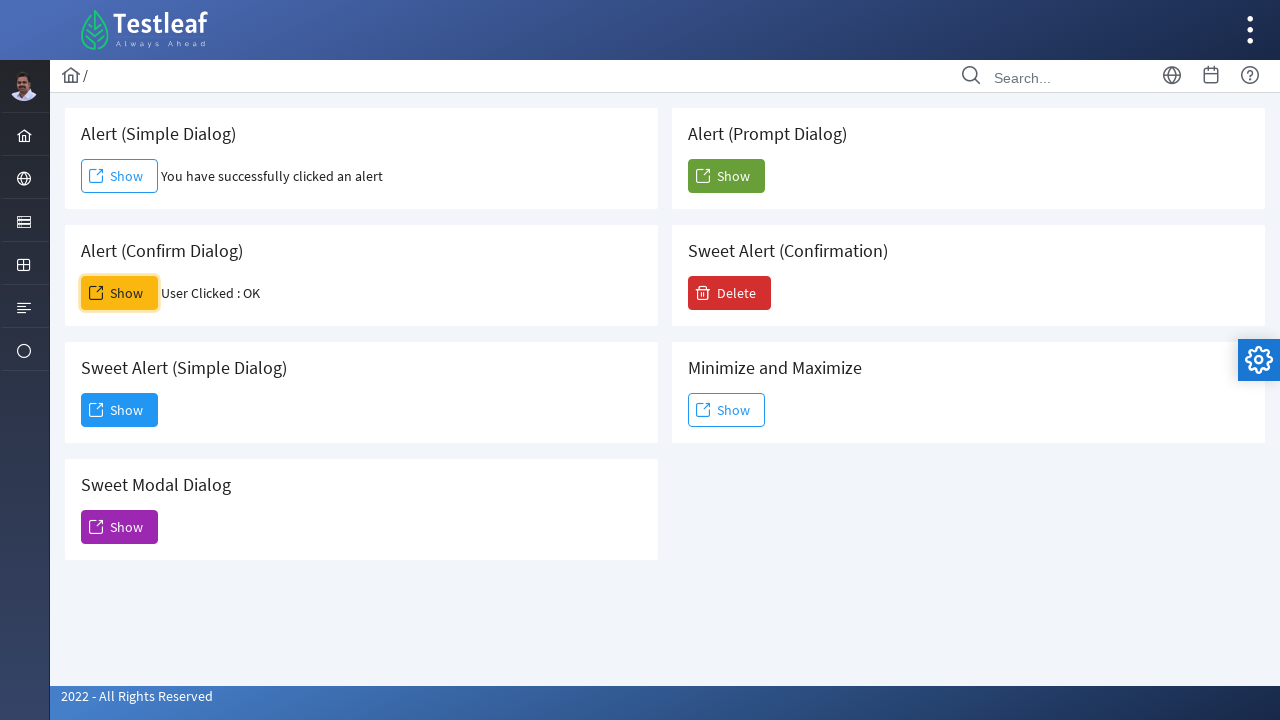

Located result element
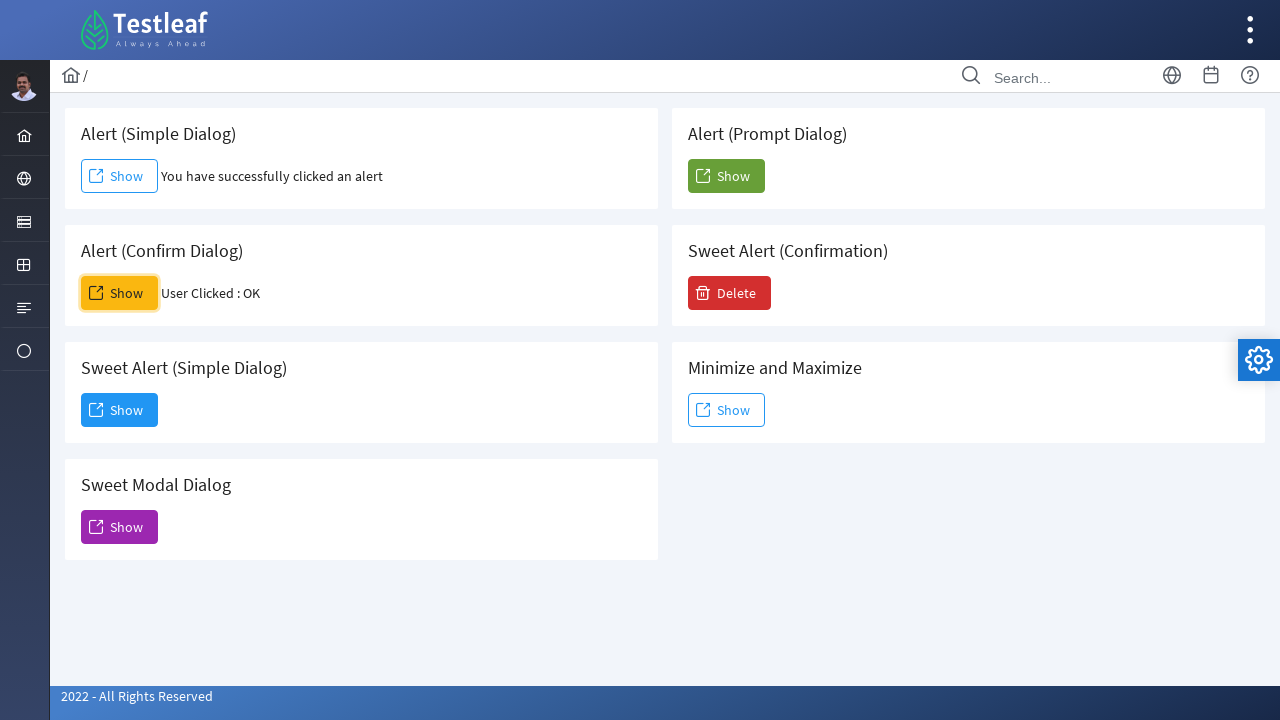

Retrieved result text: User Clicked : OK
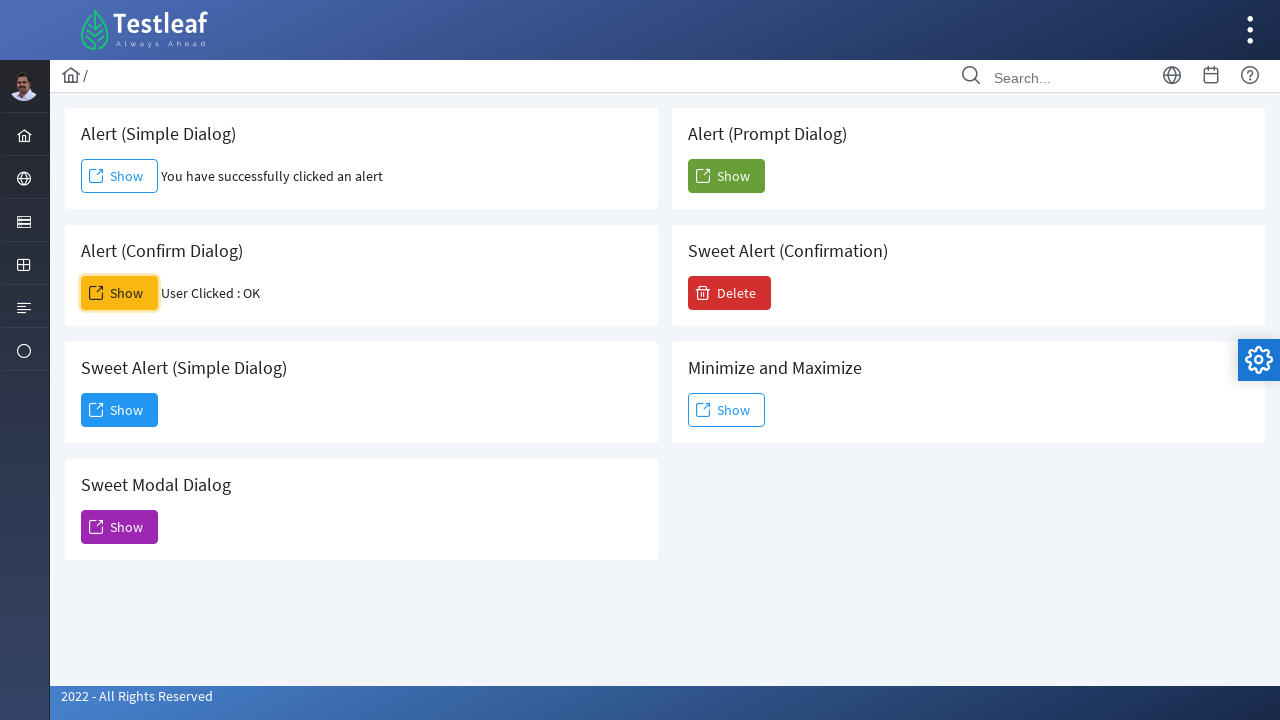

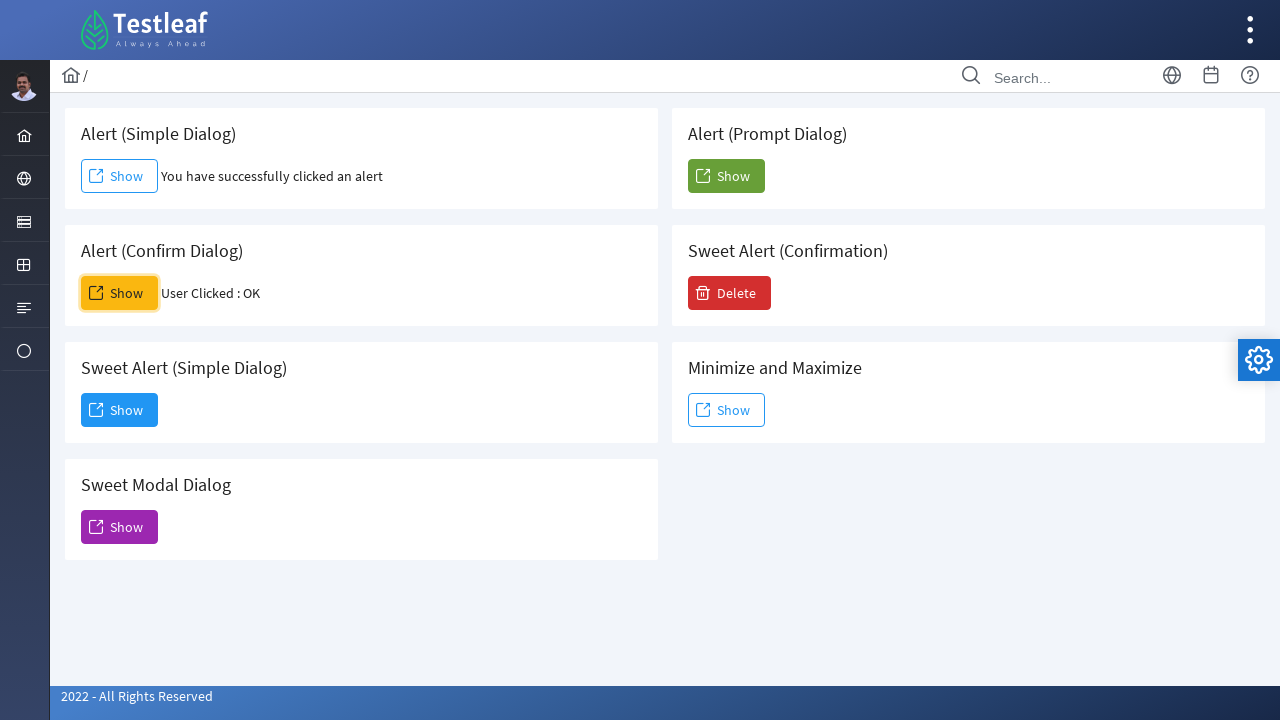